Tests clicking on a blue button with dynamic class attributes on a UI testing playground page to verify proper element selection using CSS selectors.

Starting URL: http://uitestingplayground.com/classattr

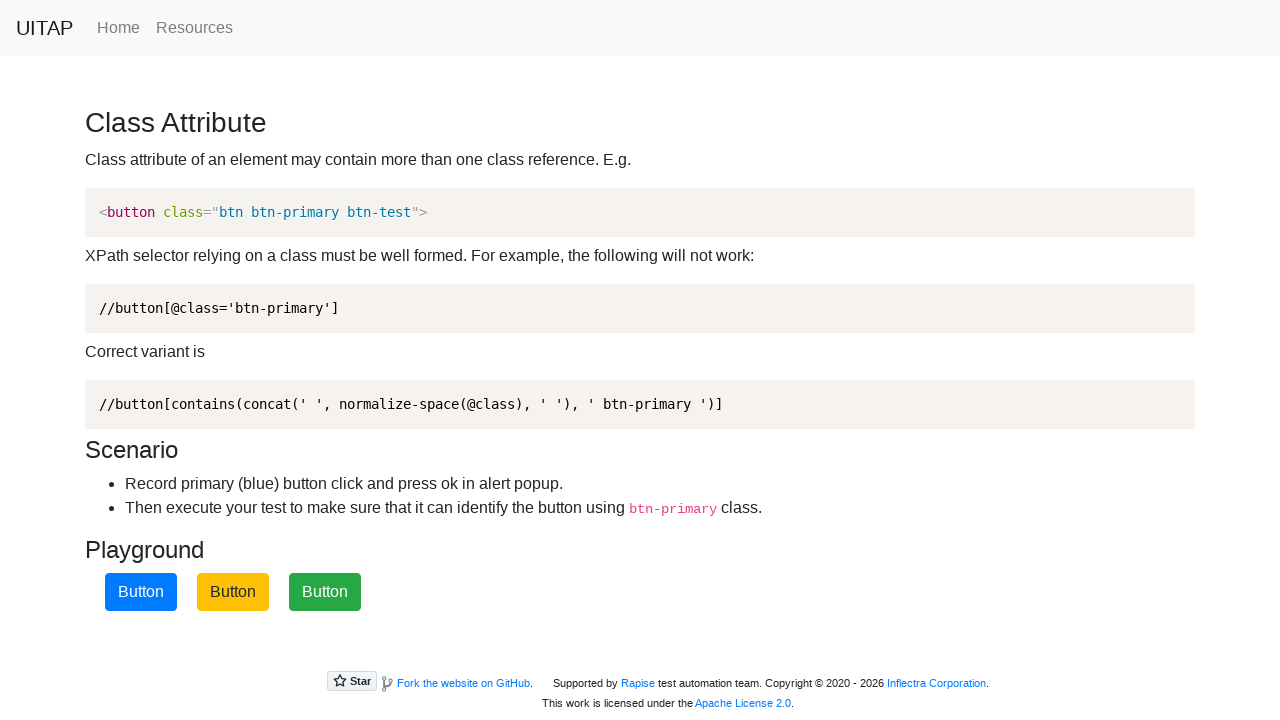

Waited for blue button with .btn-primary class to become visible
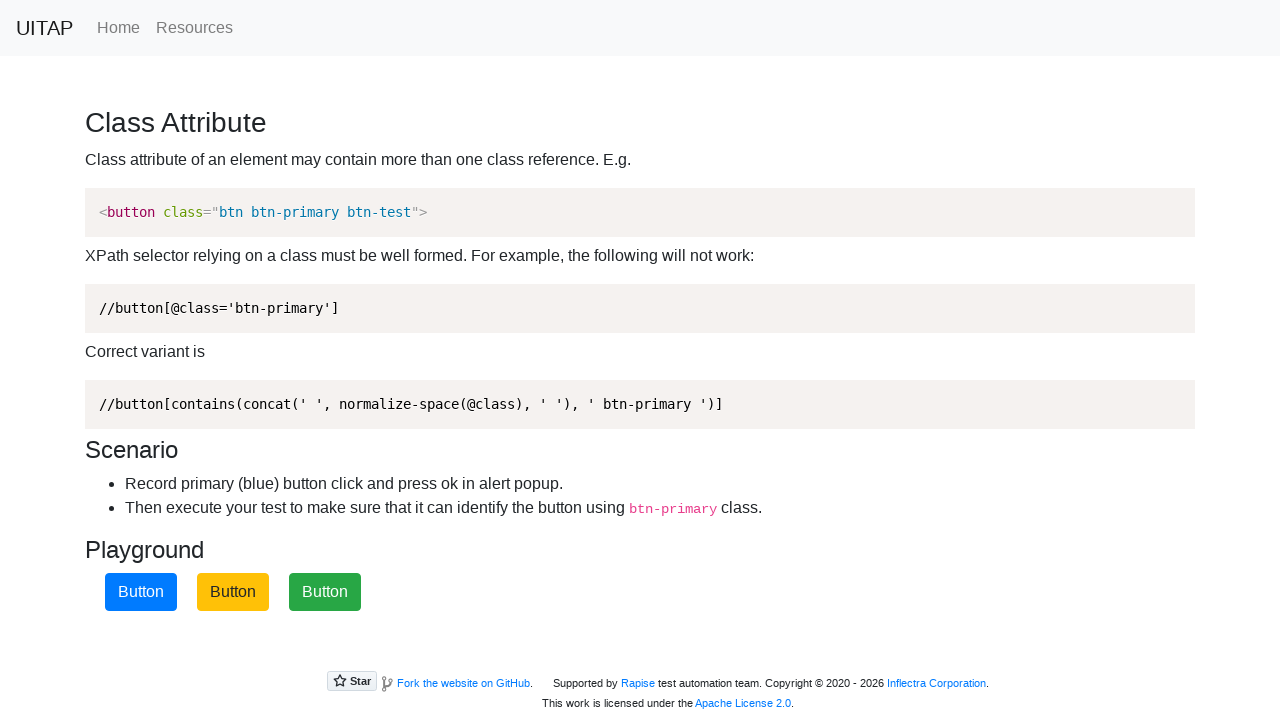

Clicked the blue button with dynamic class attributes at (141, 592) on .btn-primary
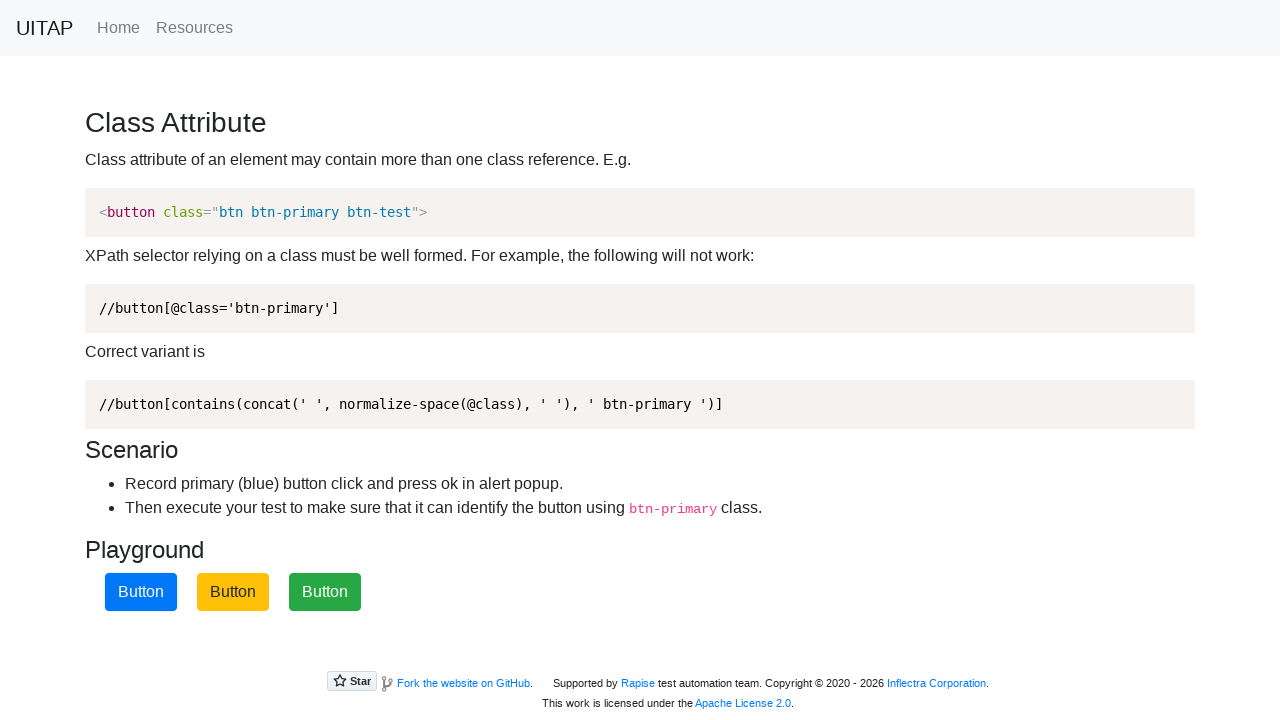

Set up dialog handler to accept alerts
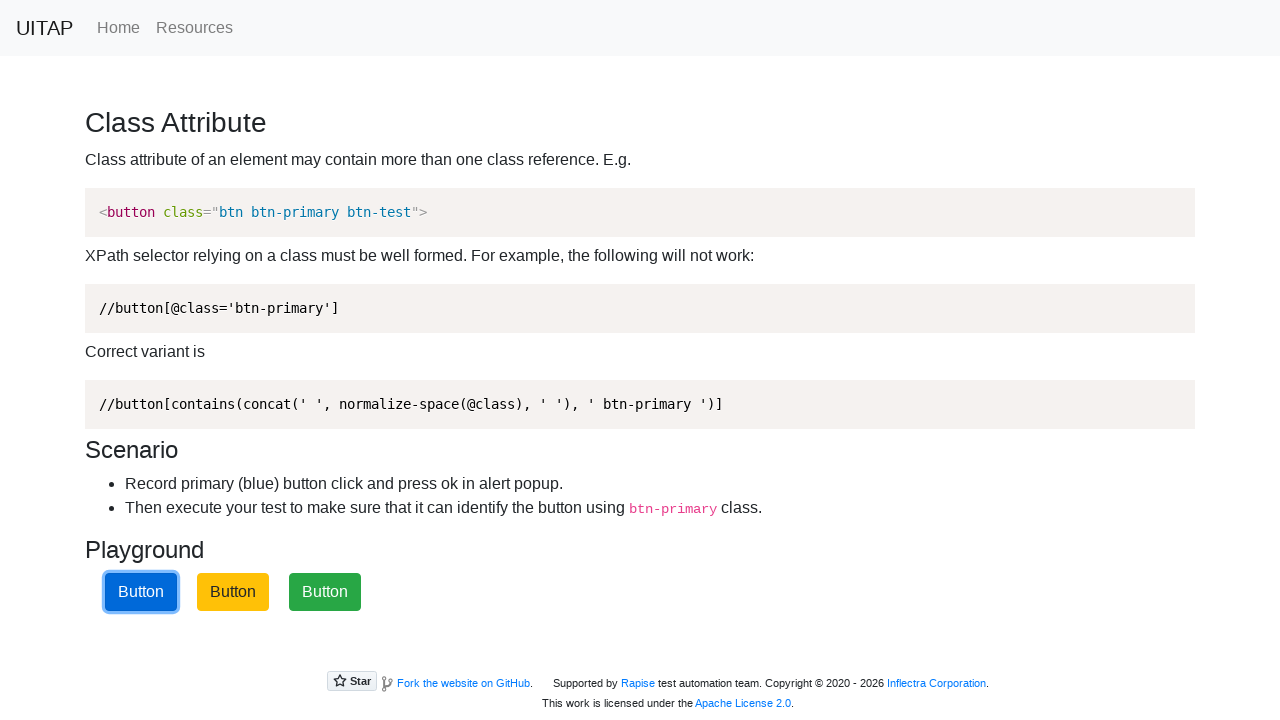

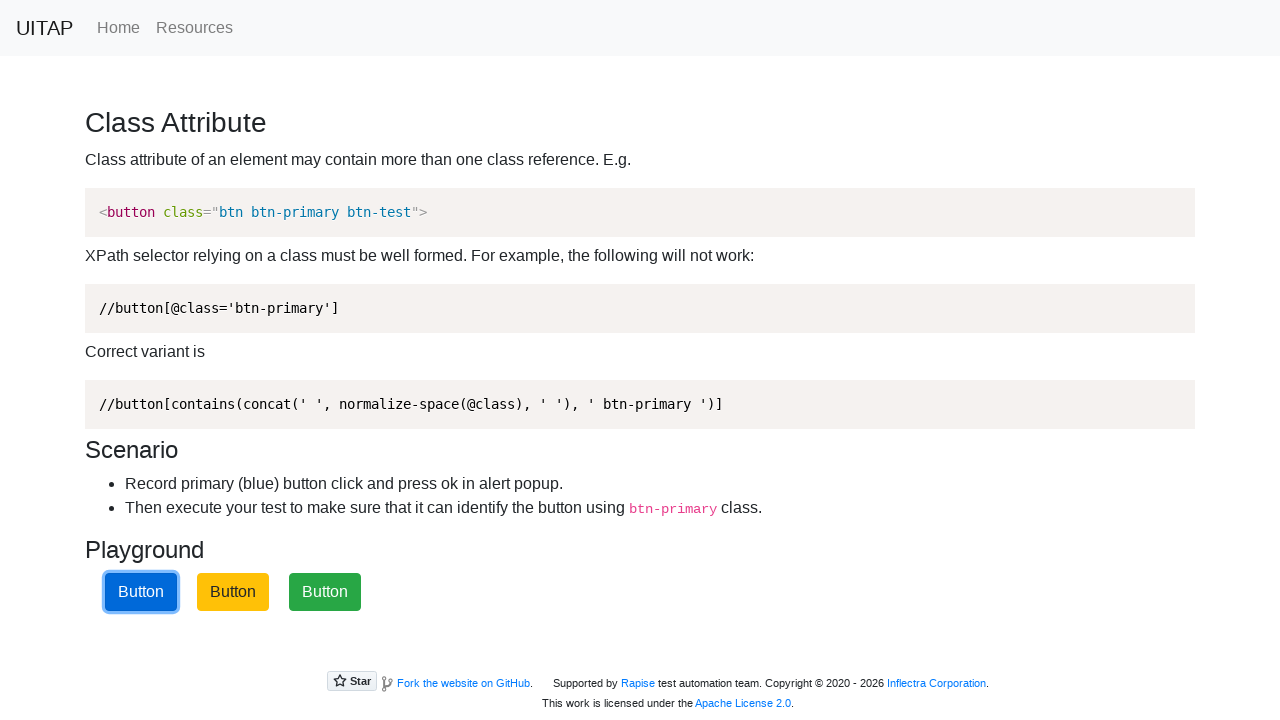